Navigates to GitHub's homepage and verifies the page loads by checking the page title

Starting URL: https://github.com

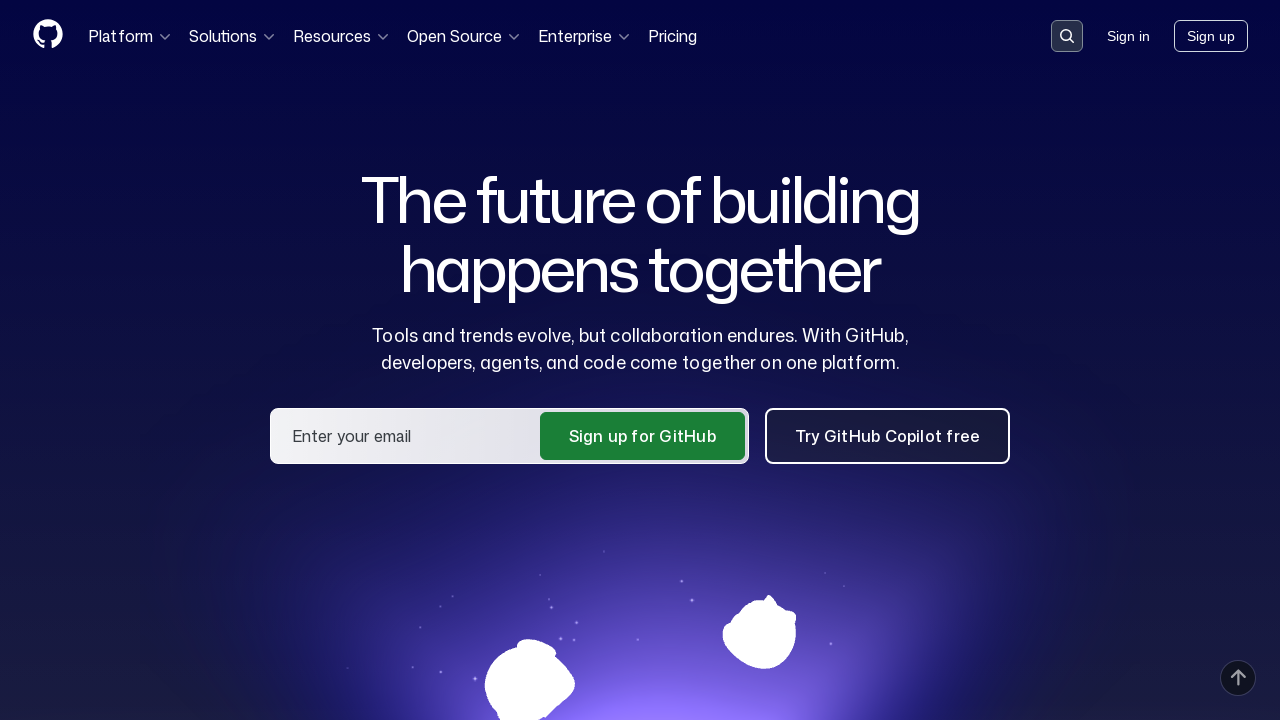

Navigated to GitHub homepage
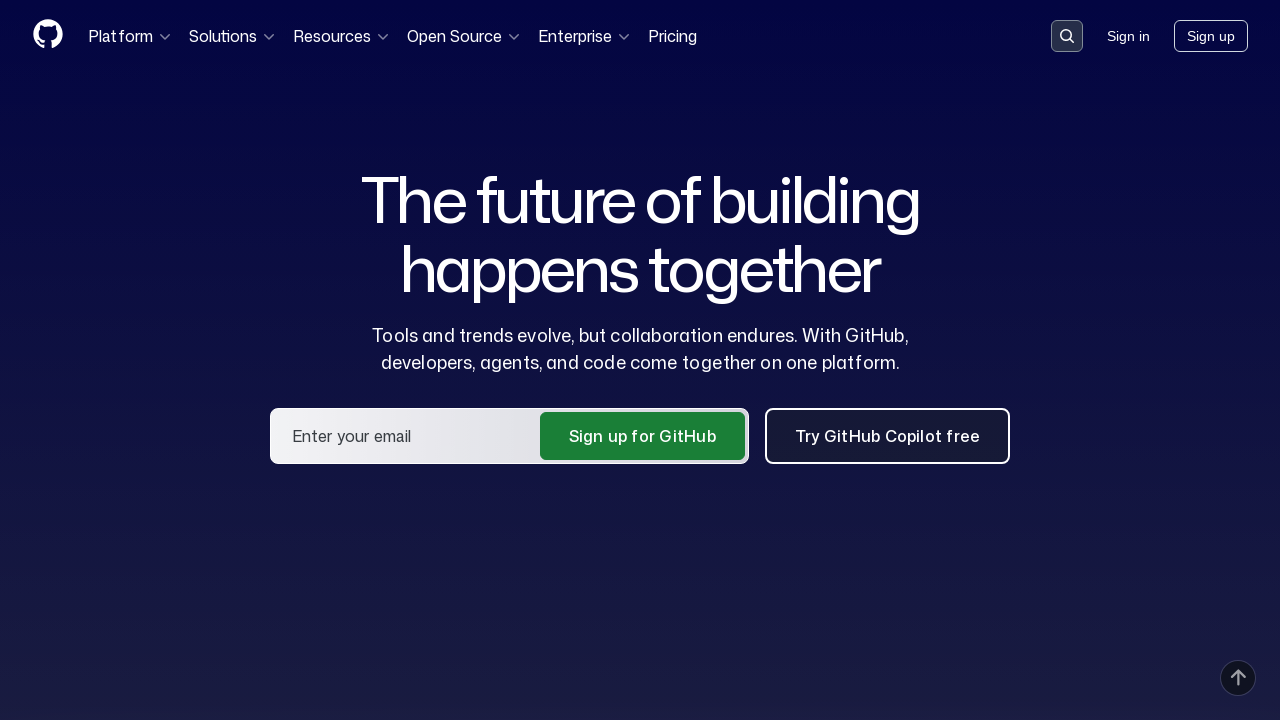

Page loaded with domcontentloaded state
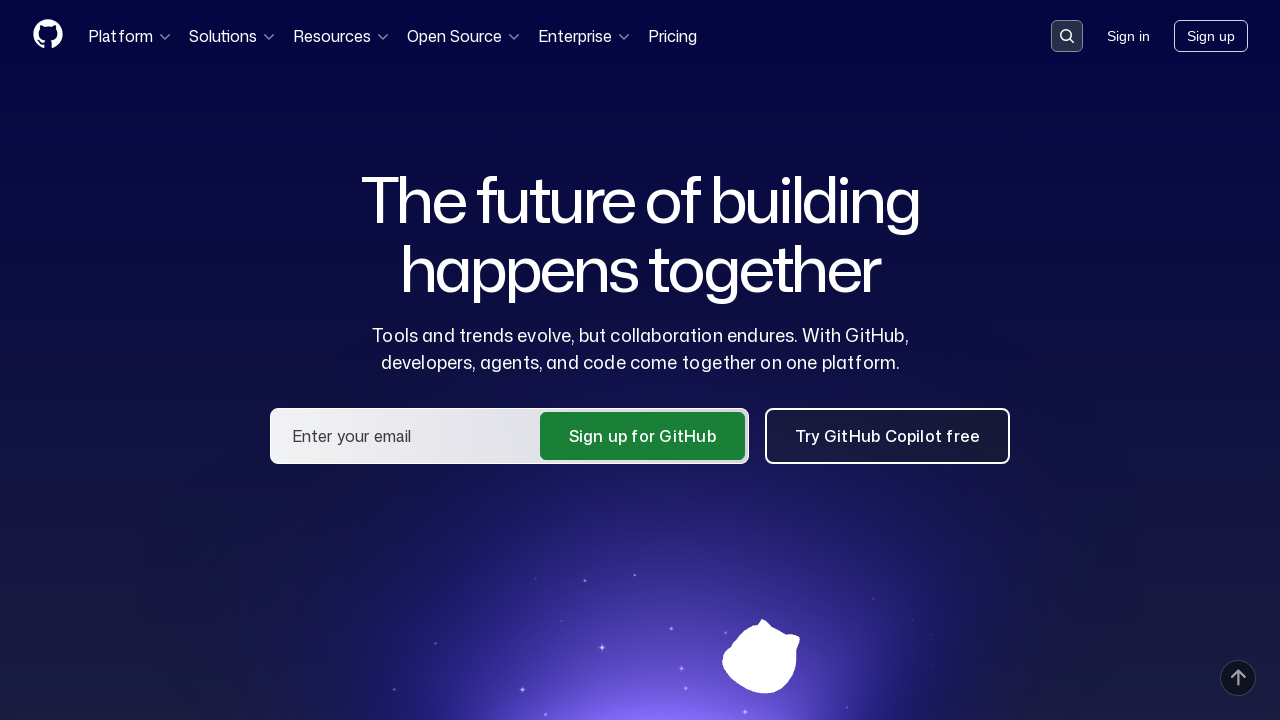

Retrieved page title: 'GitHub · Change is constant. GitHub keeps you ahead. · GitHub'
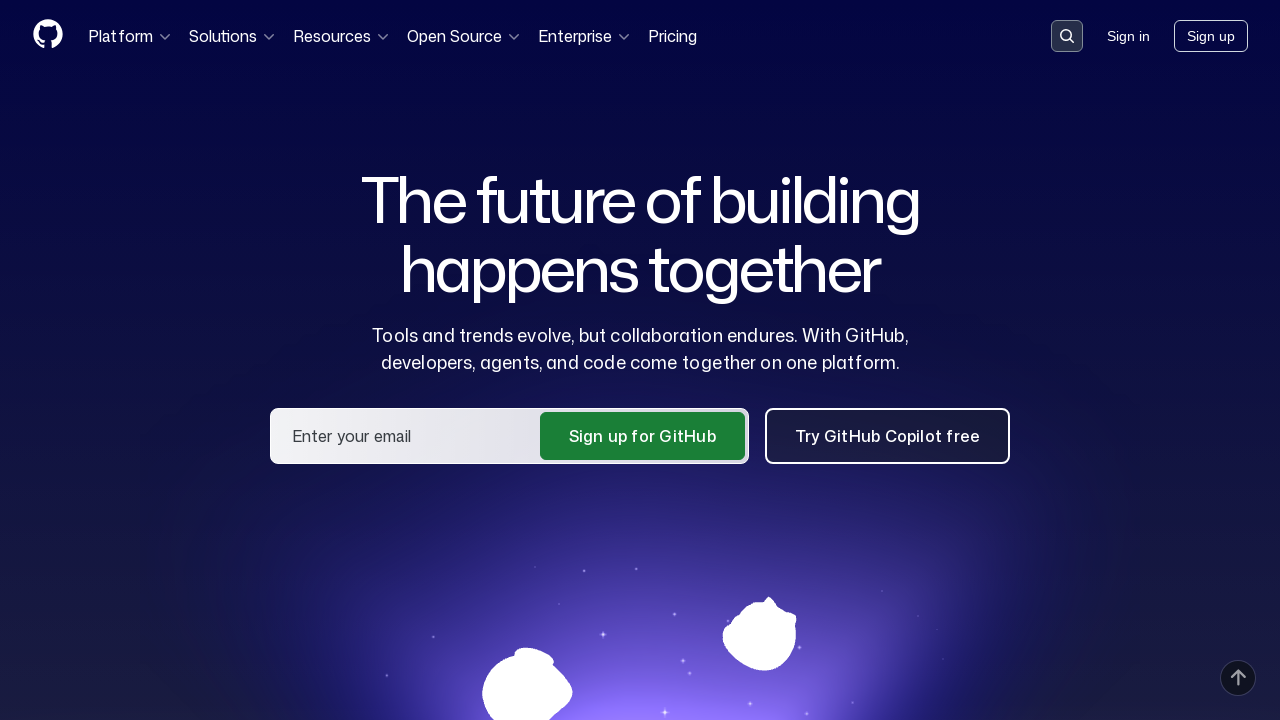

Verified page title contains 'GitHub'
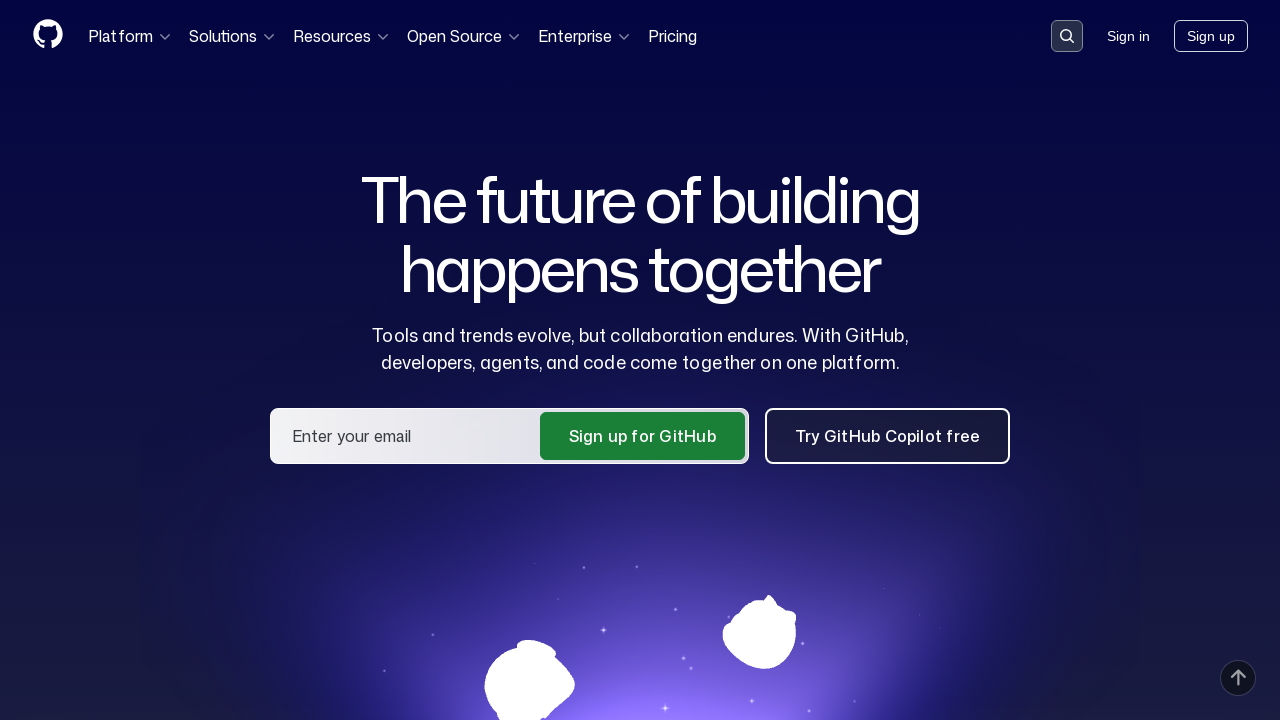

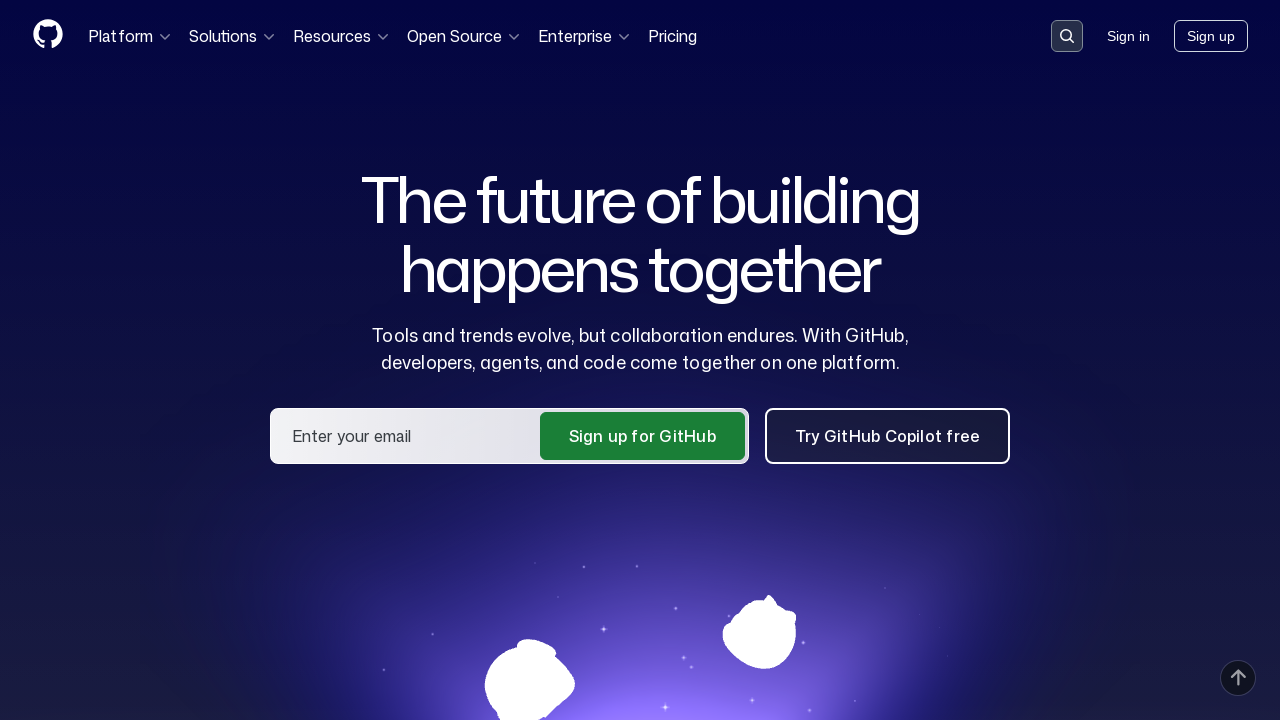